Tests multiple window handling by clicking a link to open a new window, switching to the child window to verify its content, then switching back to the parent window to verify its content.

Starting URL: https://the-internet.herokuapp.com/

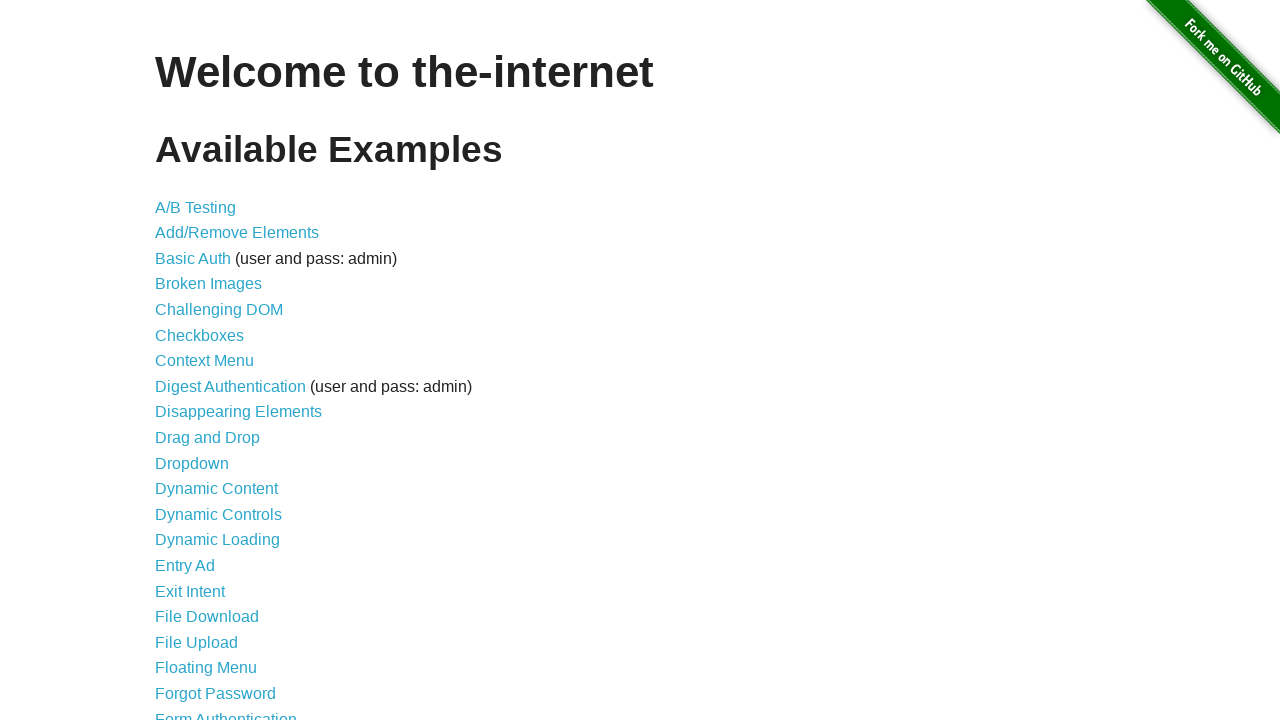

Clicked on 'Multiple Windows' link at (218, 369) on xpath=//a[text()='Multiple Windows']
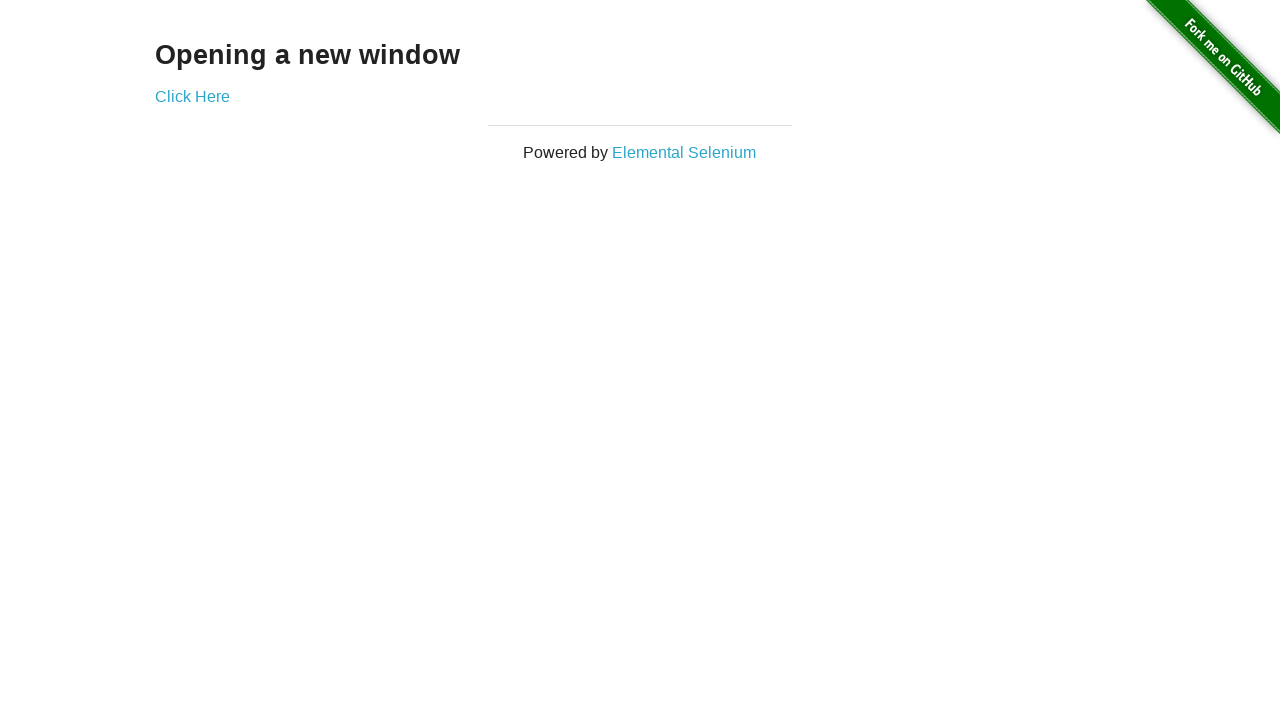

Clicked 'Click Here' link to open new window at (192, 96) on xpath=//a[text()='Click Here']
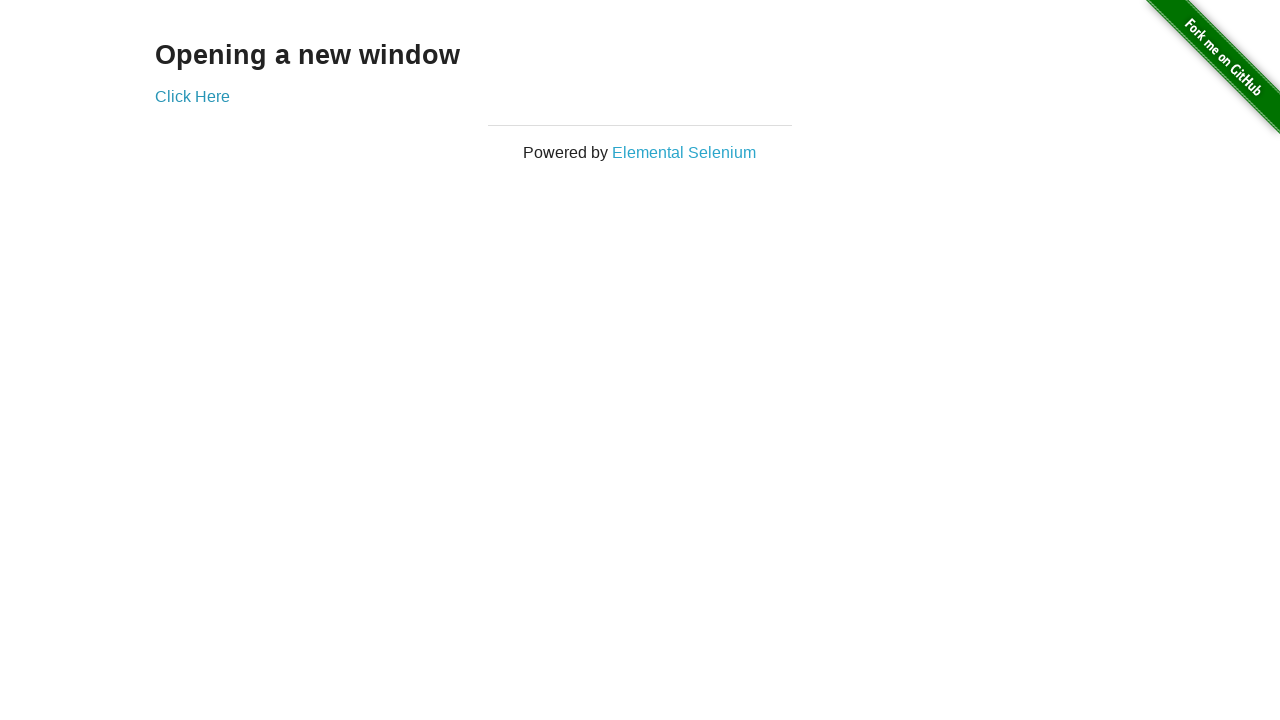

Captured child window reference
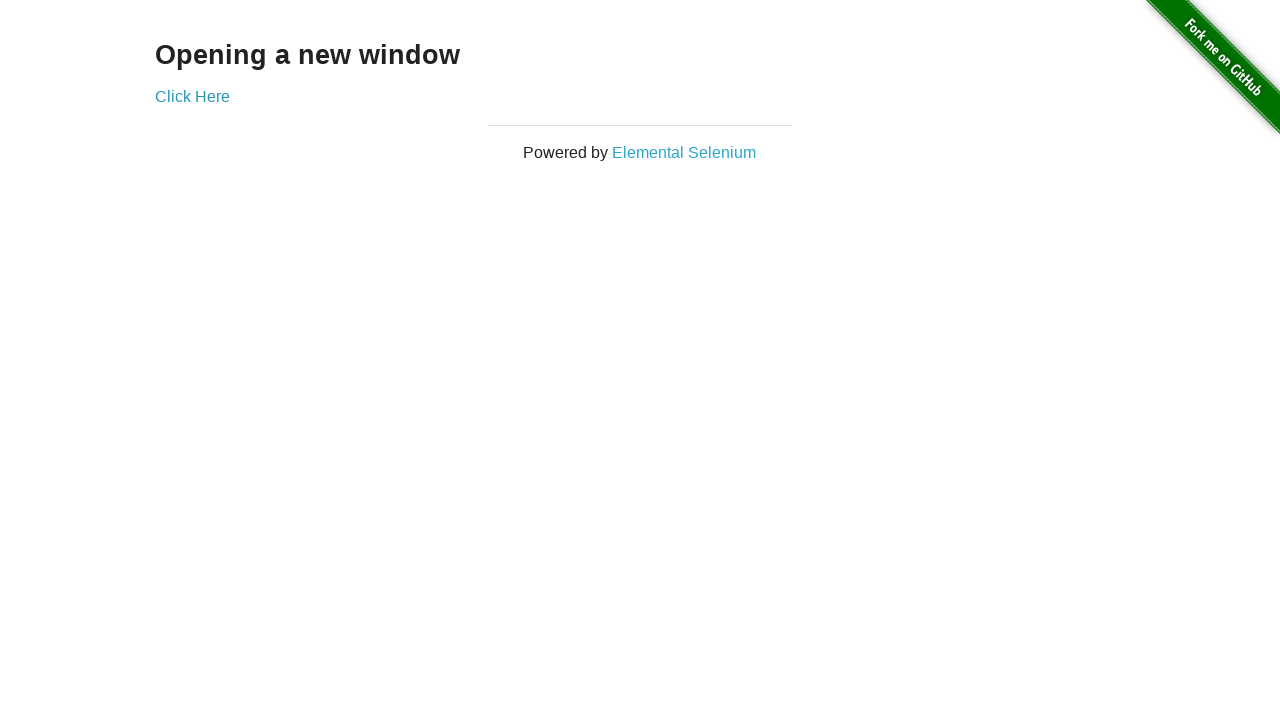

Child window loaded completely
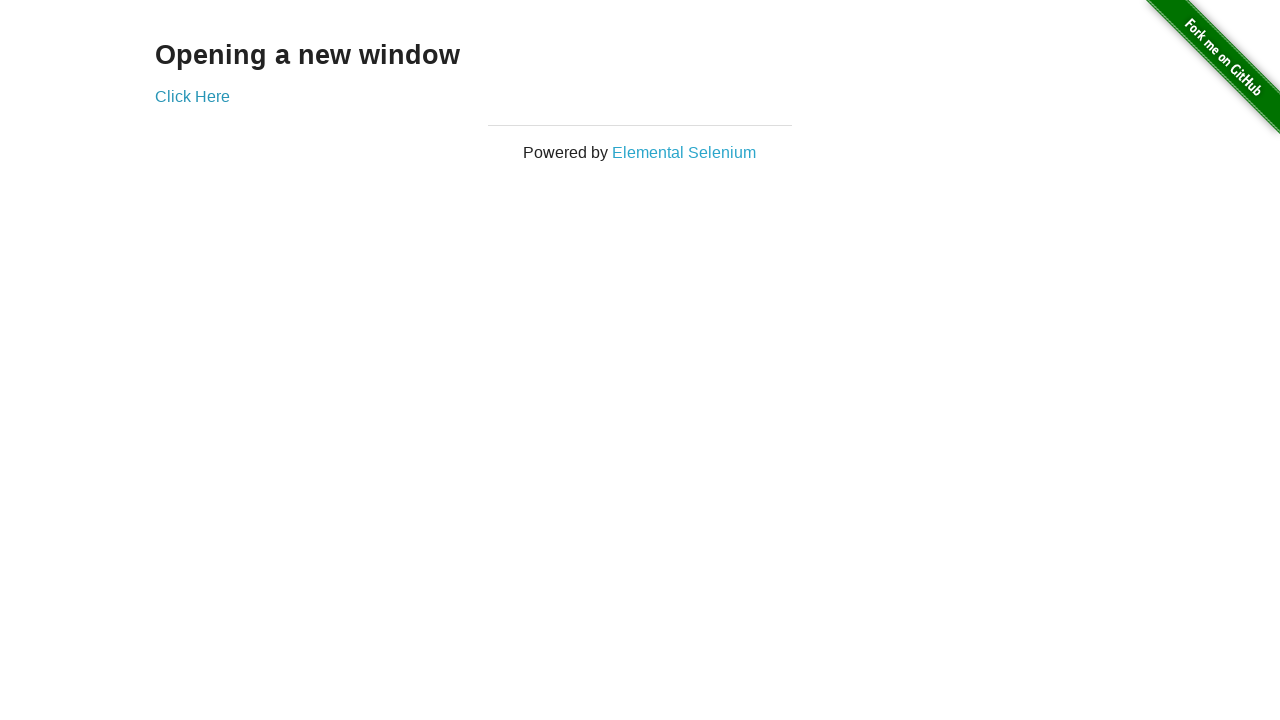

Verified 'New Window' heading is present in child window
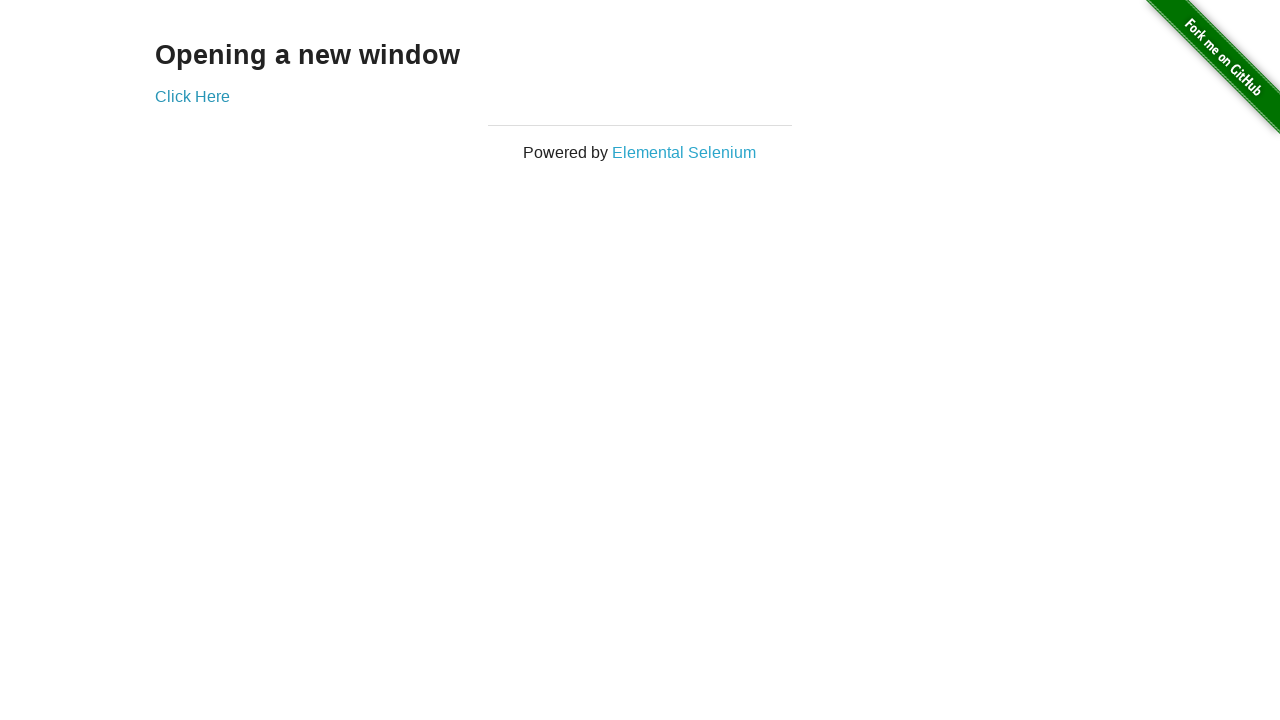

Switched focus back to parent window
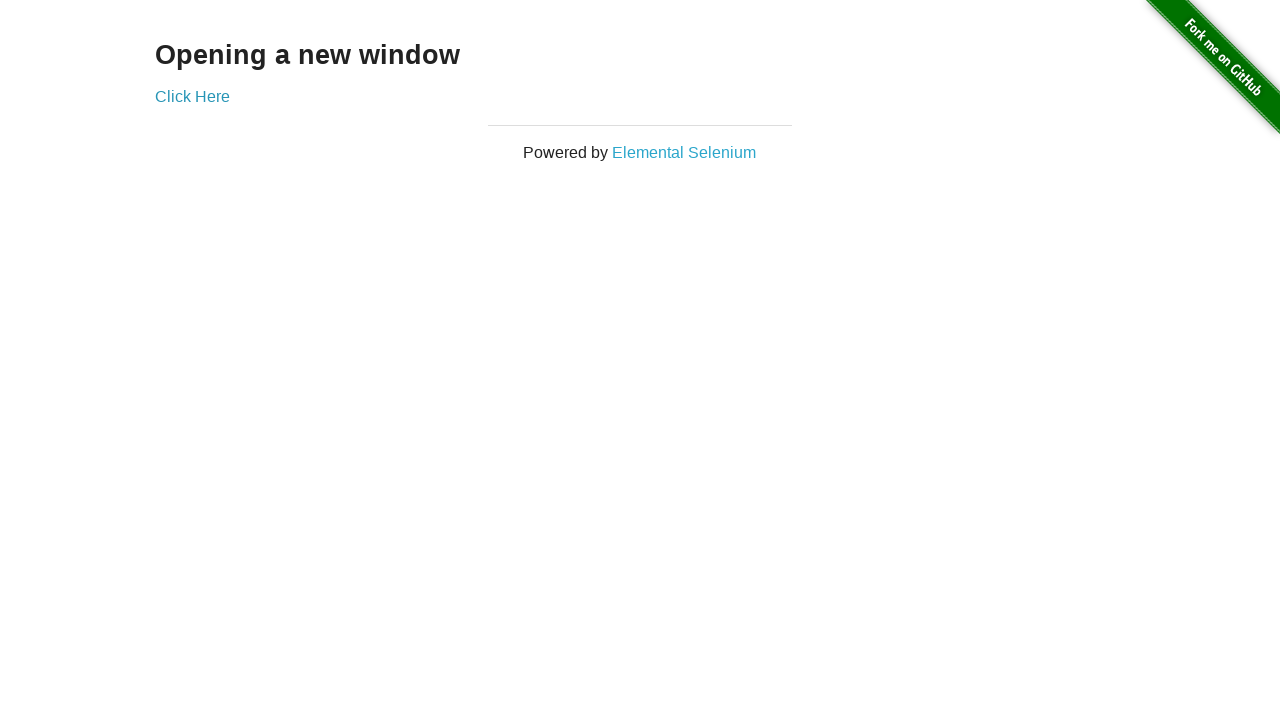

Verified heading is present in parent window
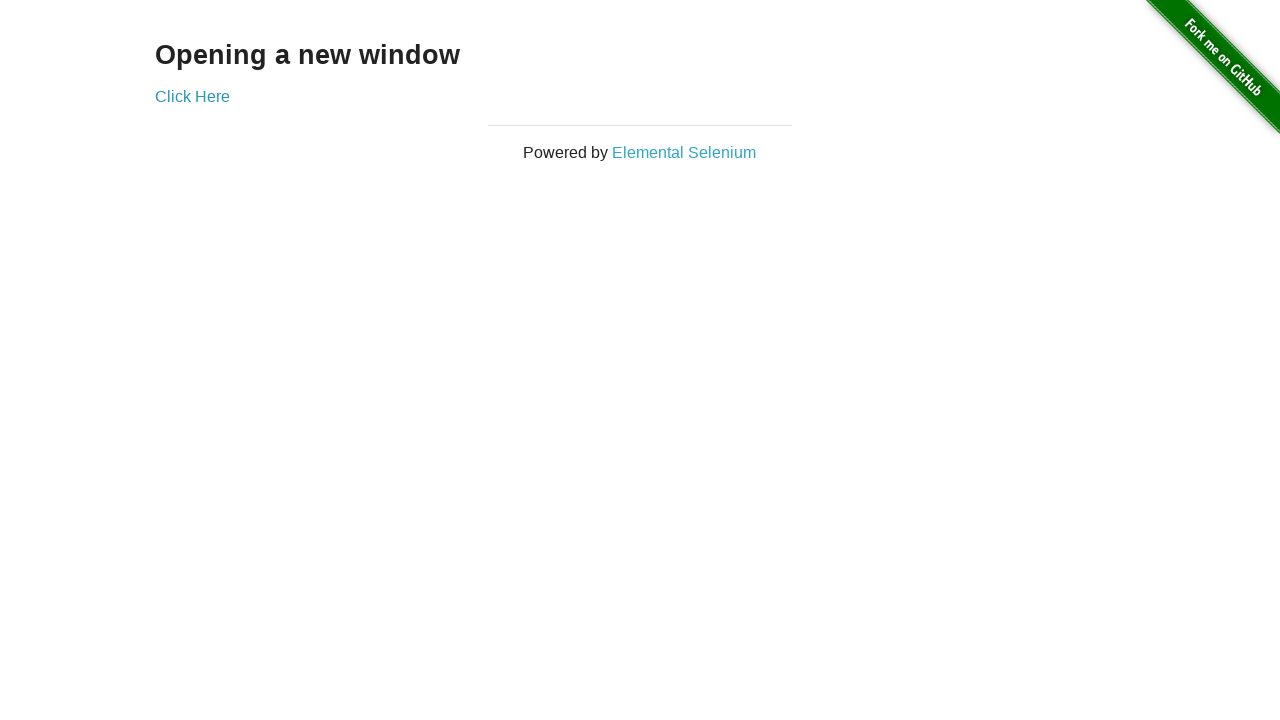

Closed child window
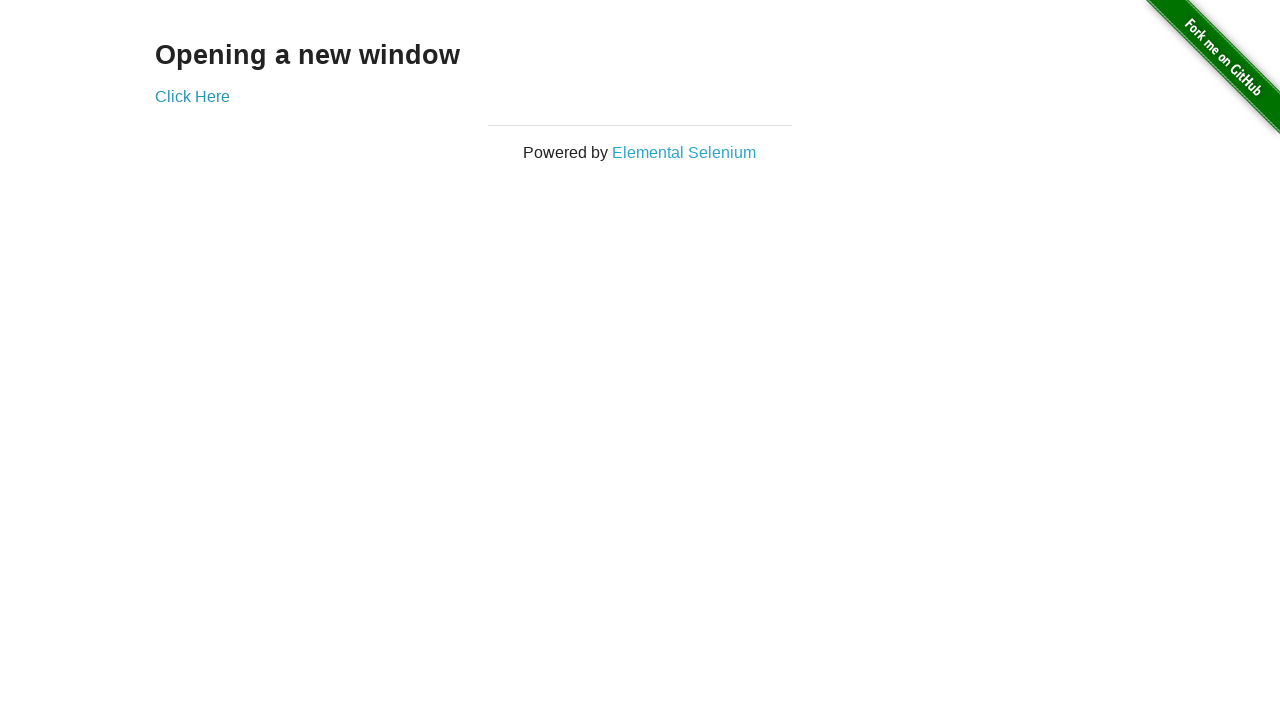

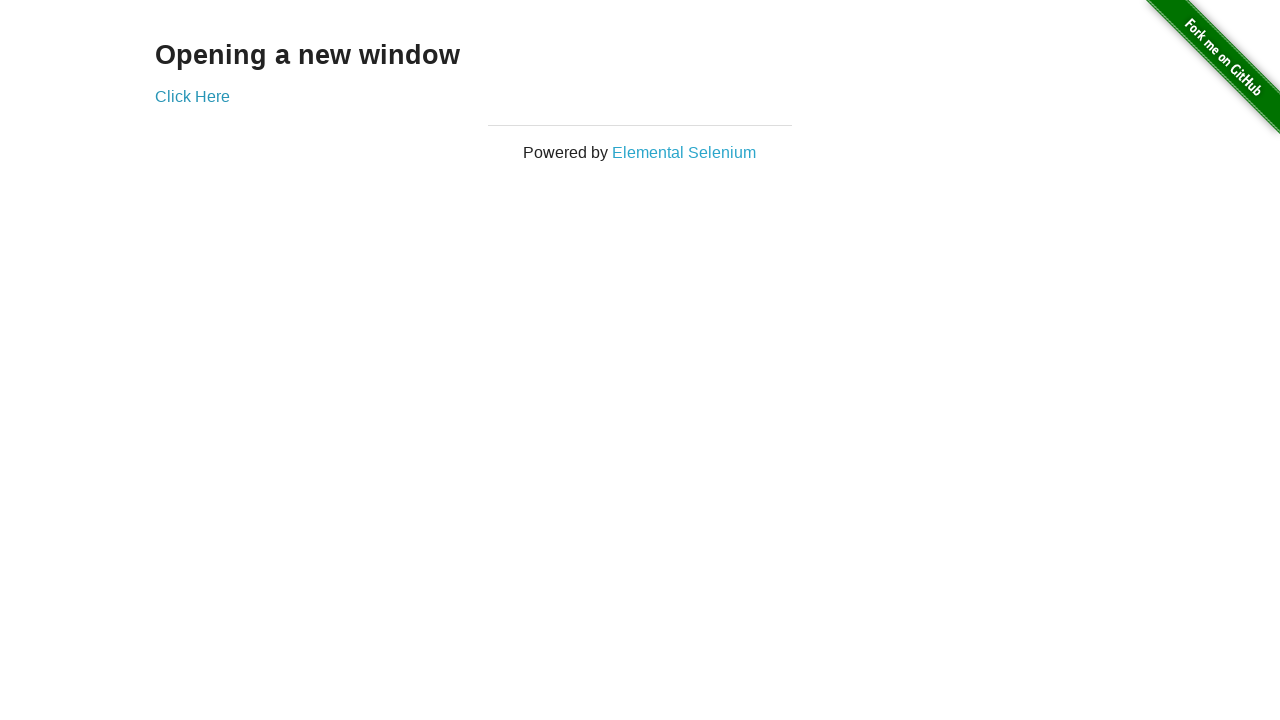